Tests interaction with iframes by filling first name and last name fields within a frame and verifying the content is displayed correctly

Starting URL: https://letcode.in/frame

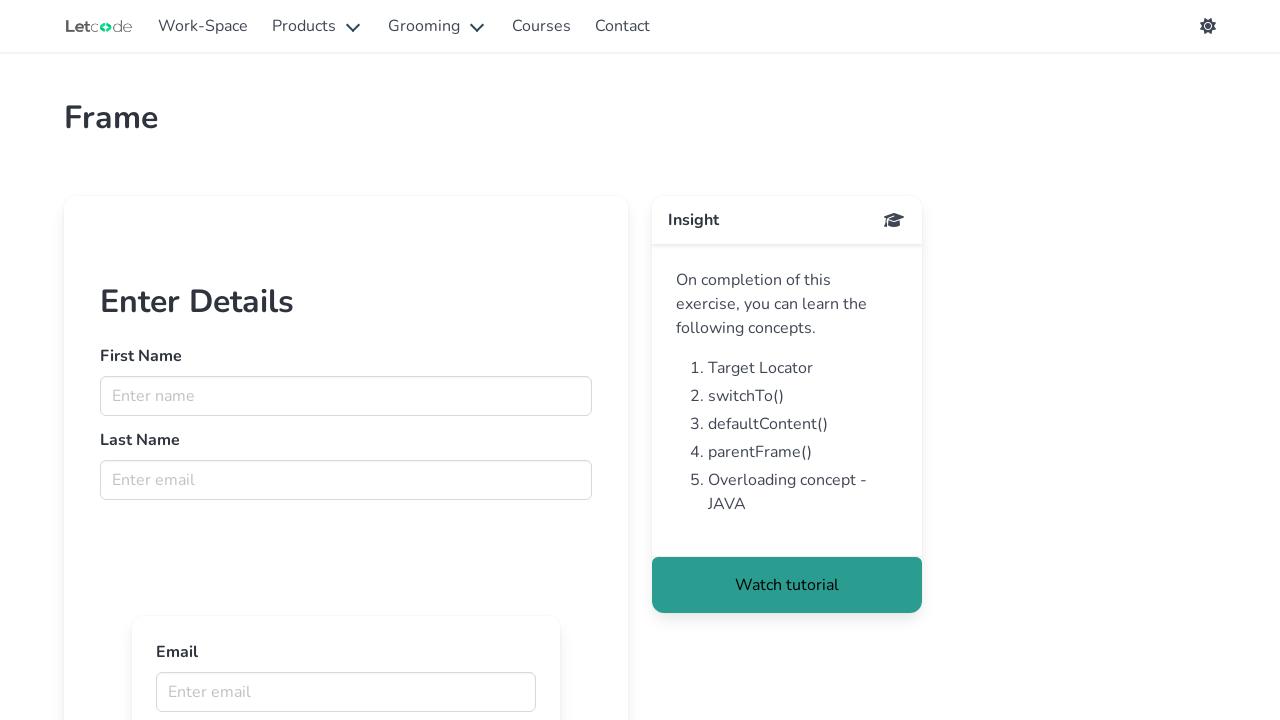

Retrieved iframe with name 'firstFr'
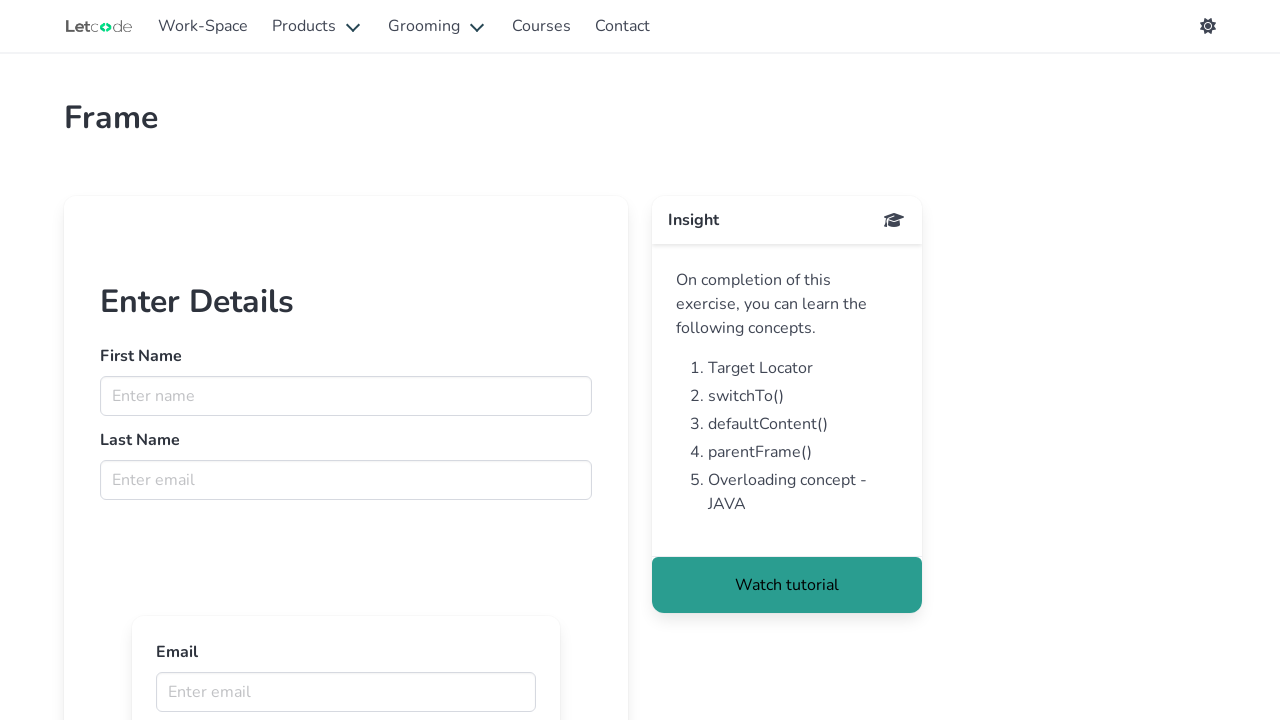

Filled first name field with 'kouschik' in iframe on input[name='fname']
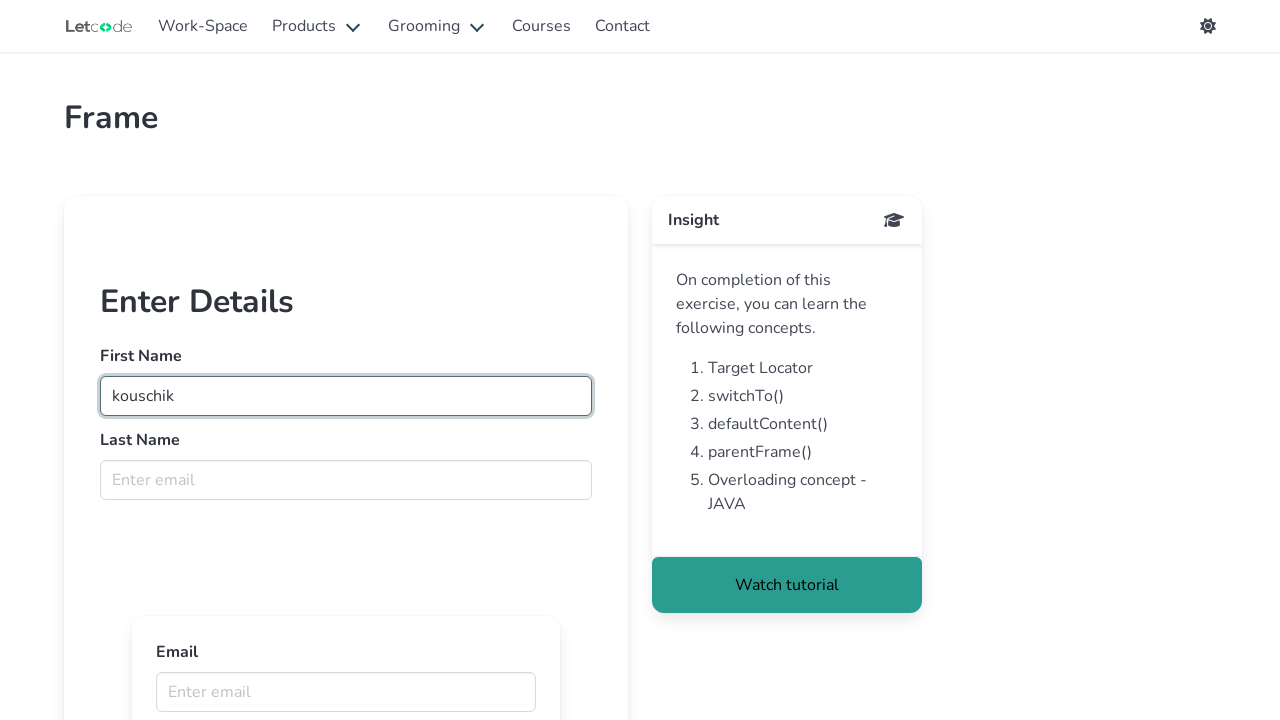

Filled last name field with 'chatter' in iframe on input[name='lname']
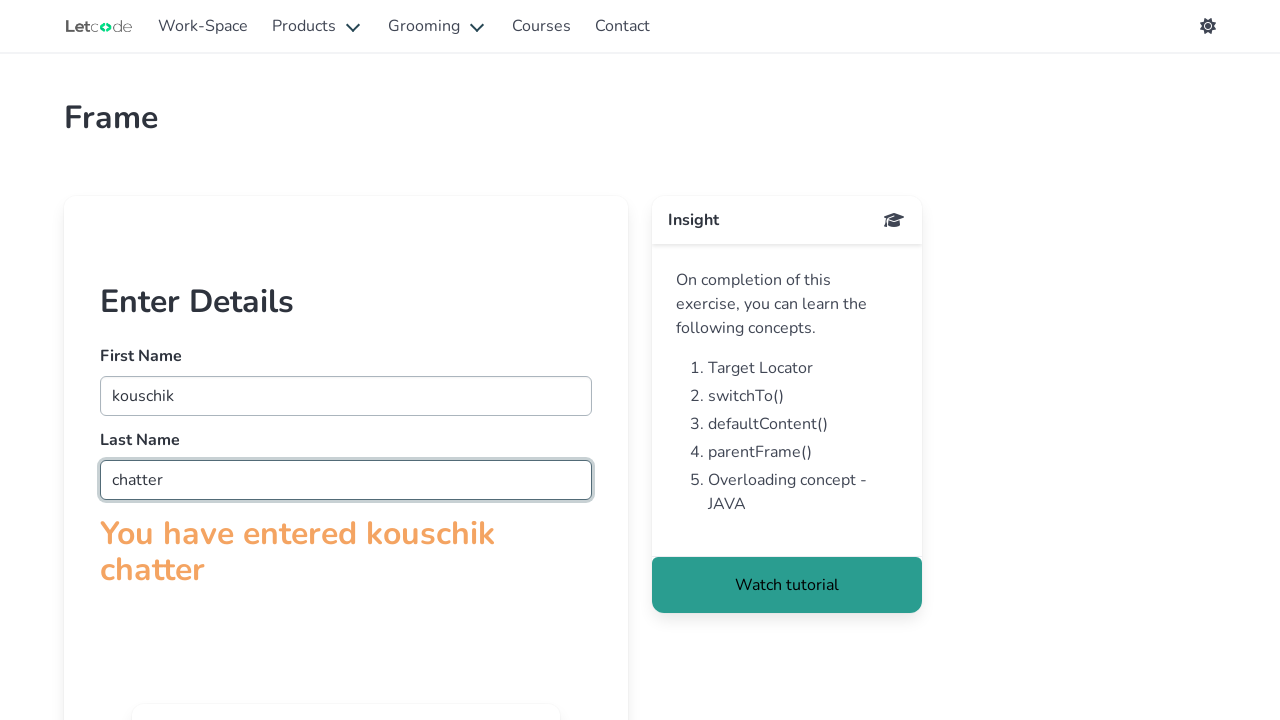

Retrieved text content from iframe to verify last name
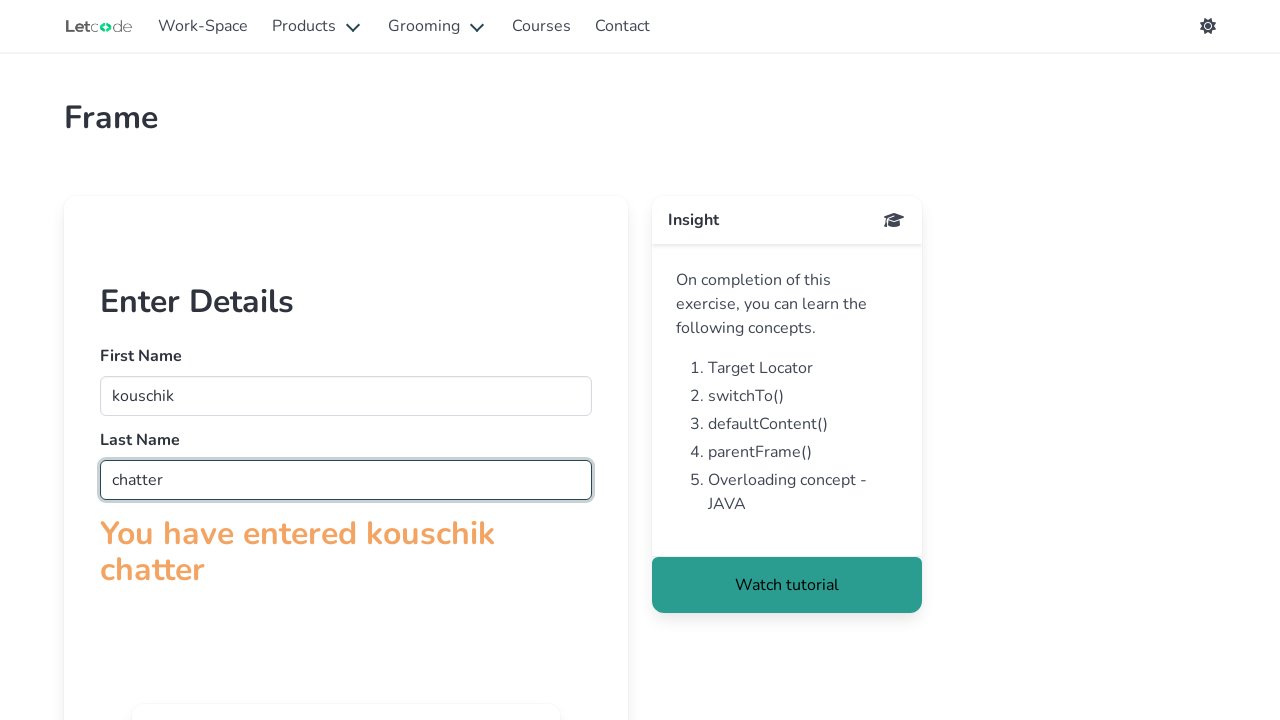

Verified that 'chatter' is present in the displayed text content
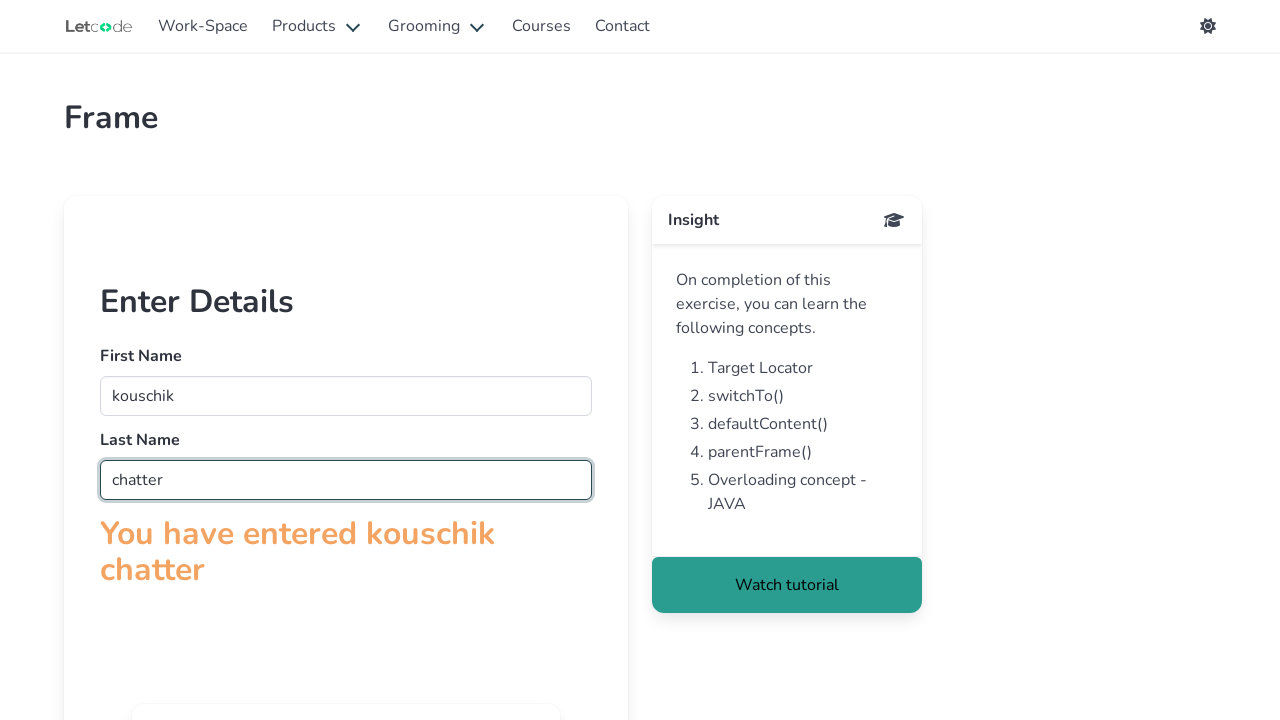

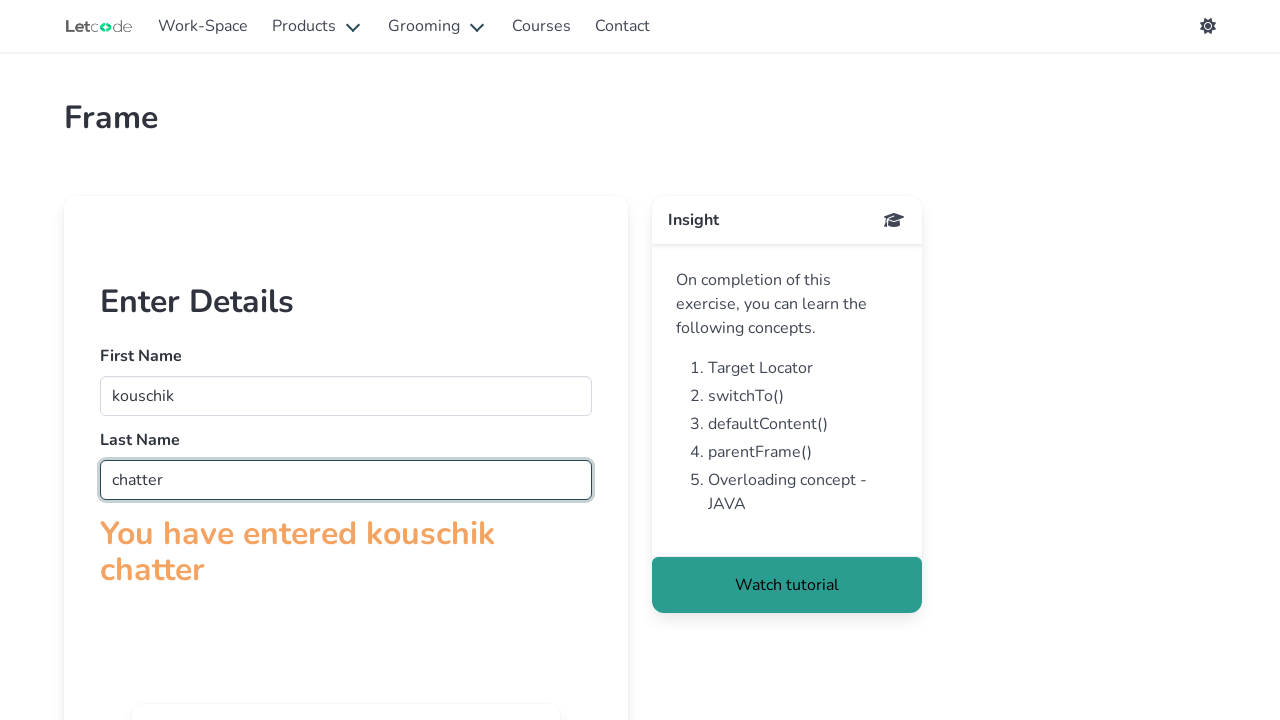